Tests a form submission by filling in name, email, and address fields then clicking submit

Starting URL: https://demoqa.com/text-box

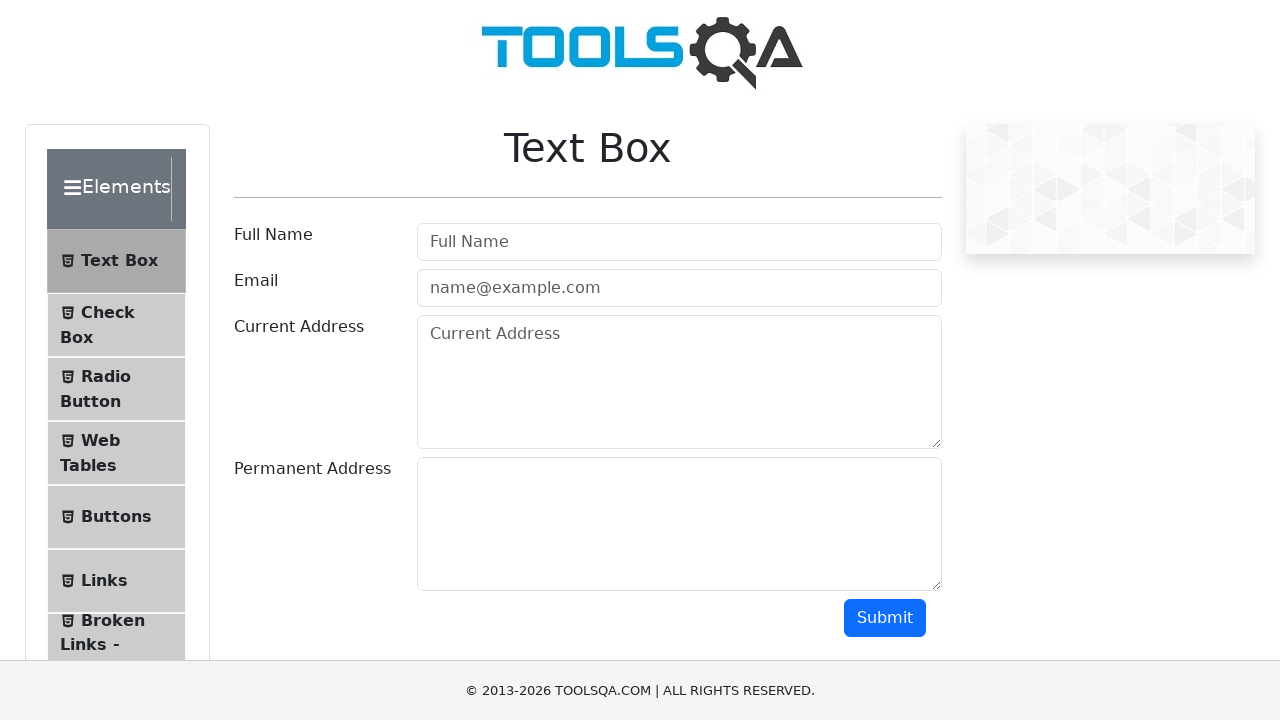

Filled name field with 'John' on #userName
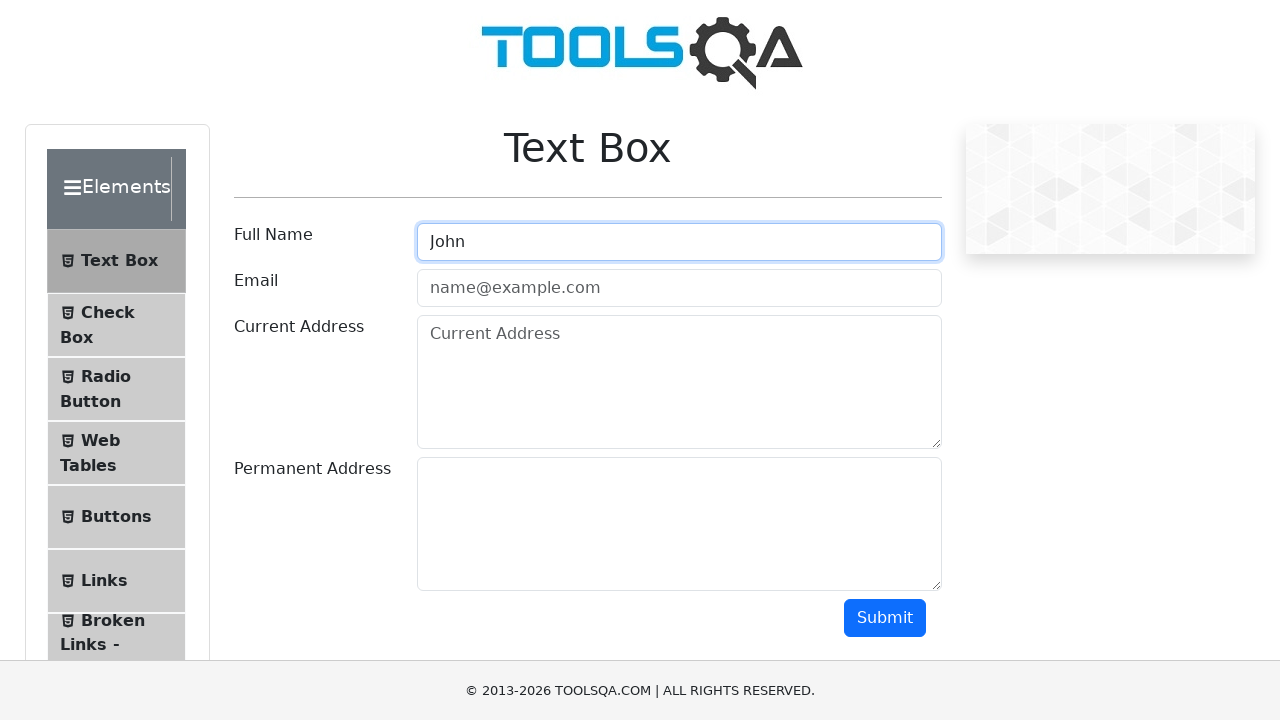

Filled email field with 'john@gmail.com' on #userEmail
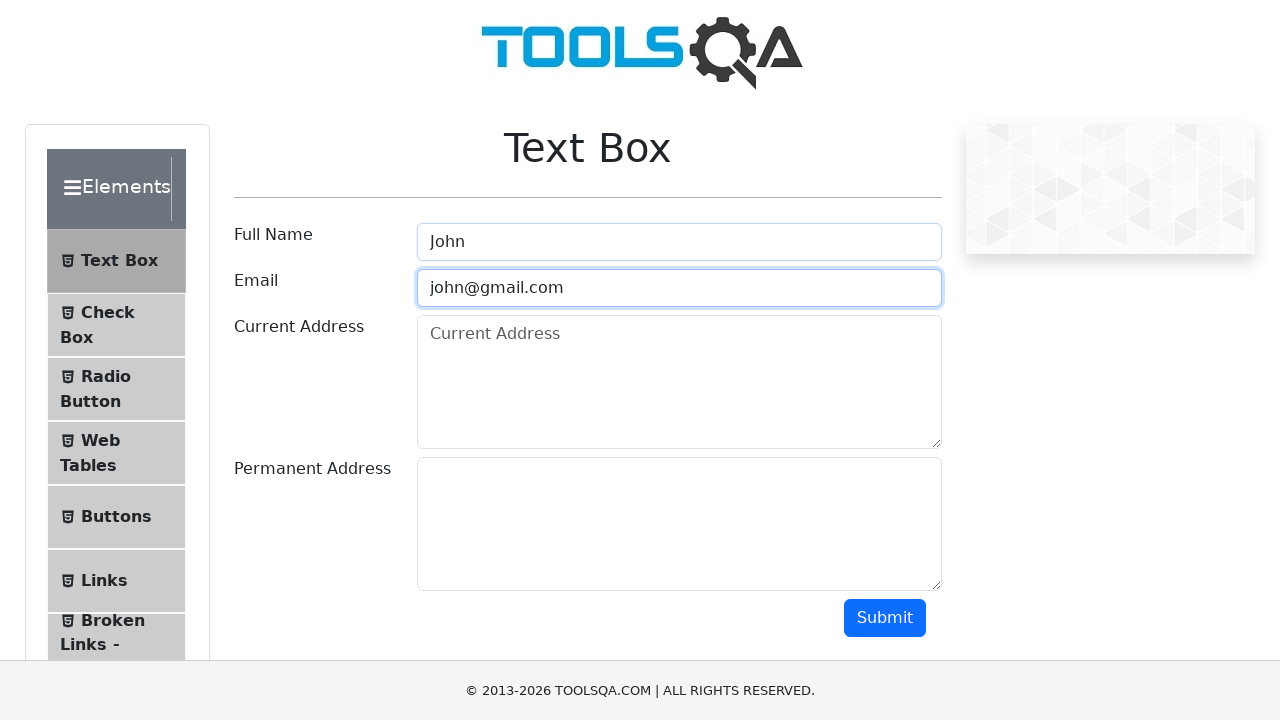

Filled current address field with 'WallStreet 555' on #currentAddress
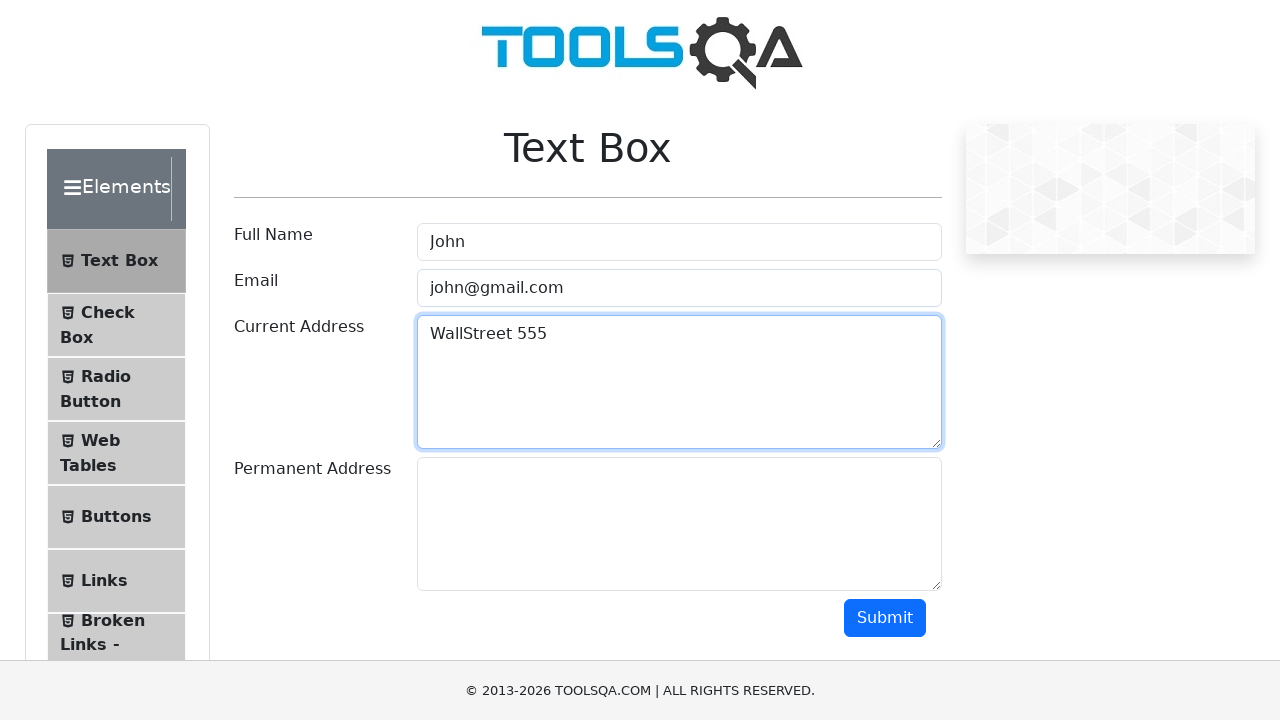

Filled permanent address field with 'Sovet 123' on #permanentAddress
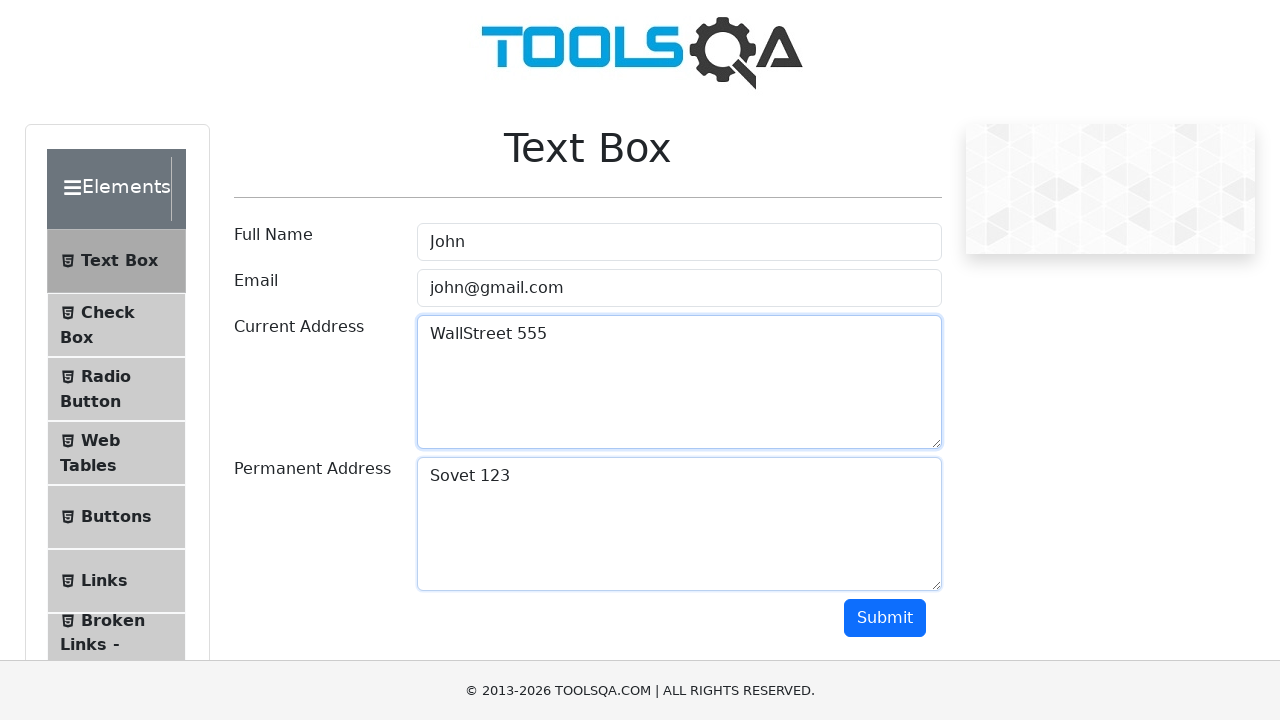

Clicked submit button to complete form submission at (885, 618) on .btn-primary
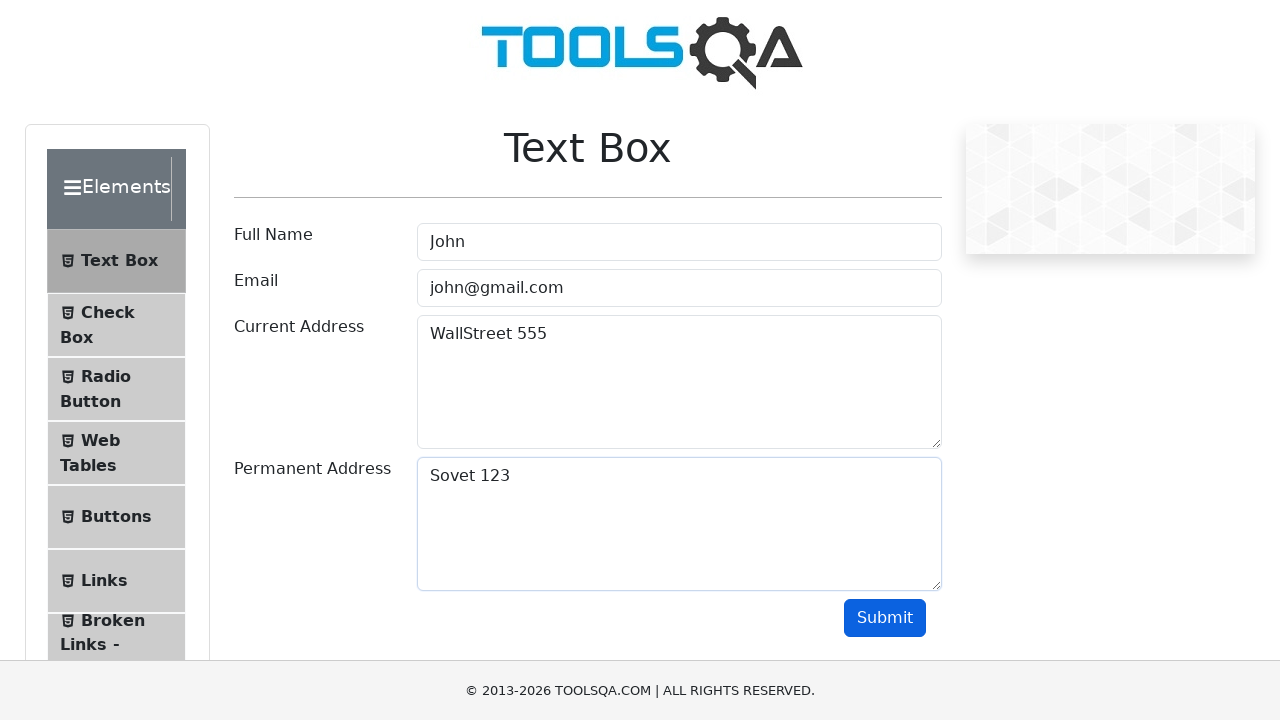

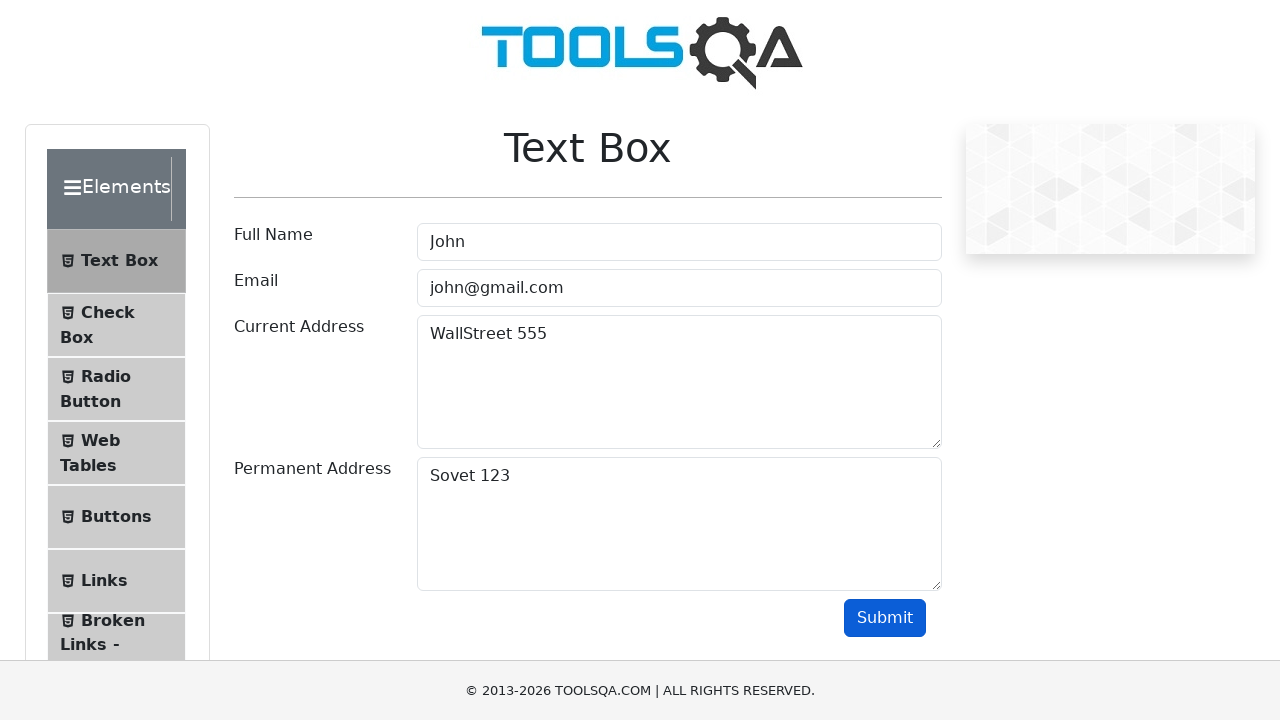